Navigates to a demo page that displays F1 driver information fetched from an API, and verifies that driver name "MAX VERSTAPPEN" is visible on the page after mocking the API response.

Starting URL: https://smartqa-development.github.io/mock_api_full/

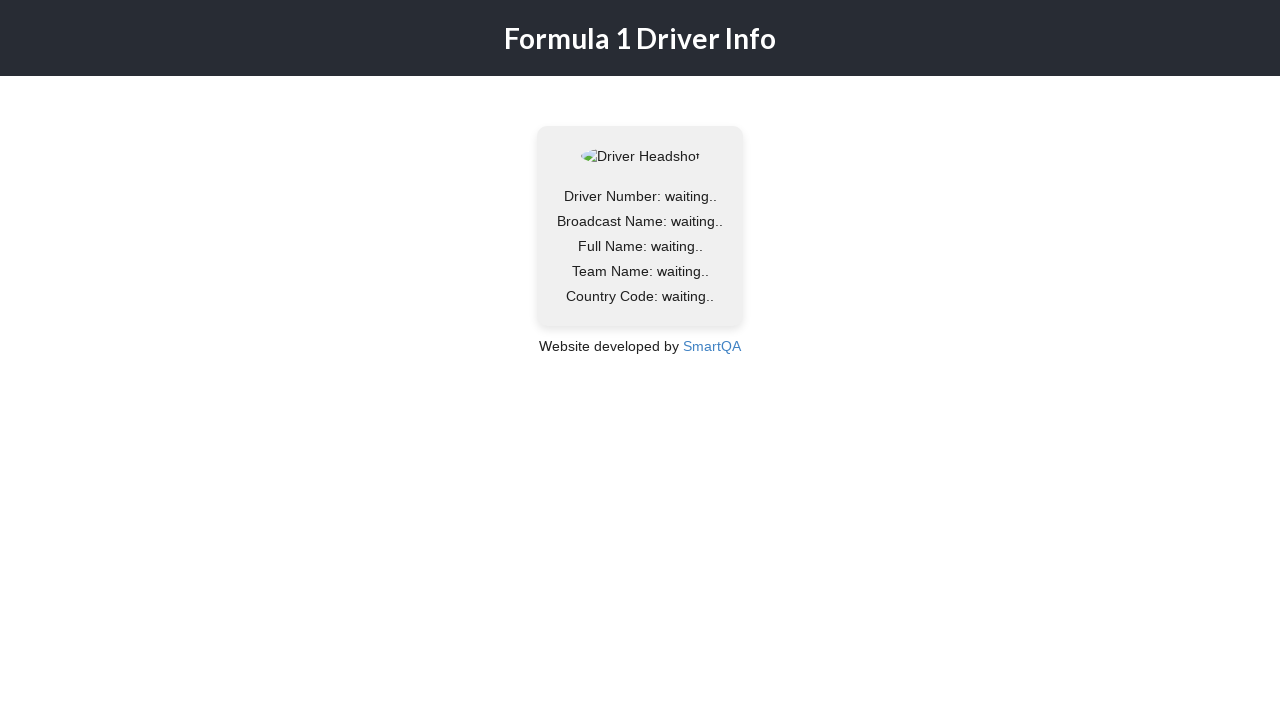

Mocked F1 driver API endpoint for max driver
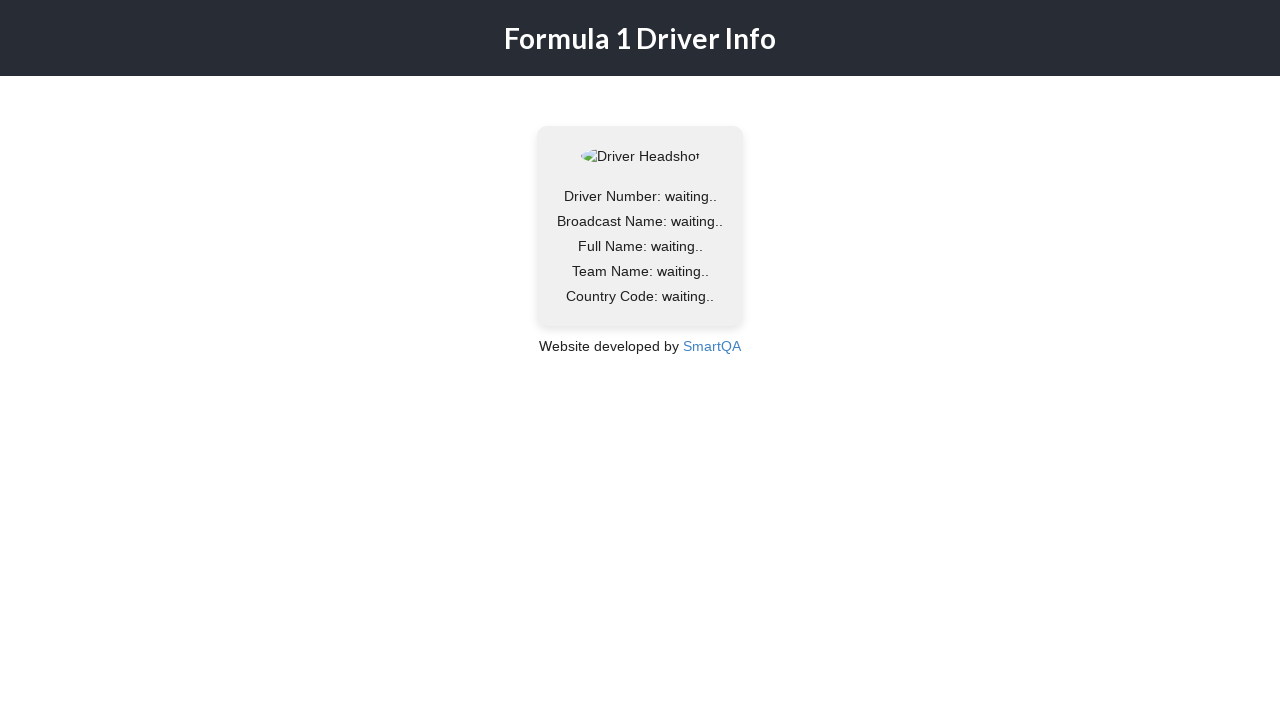

Reloaded page to trigger mocked API call
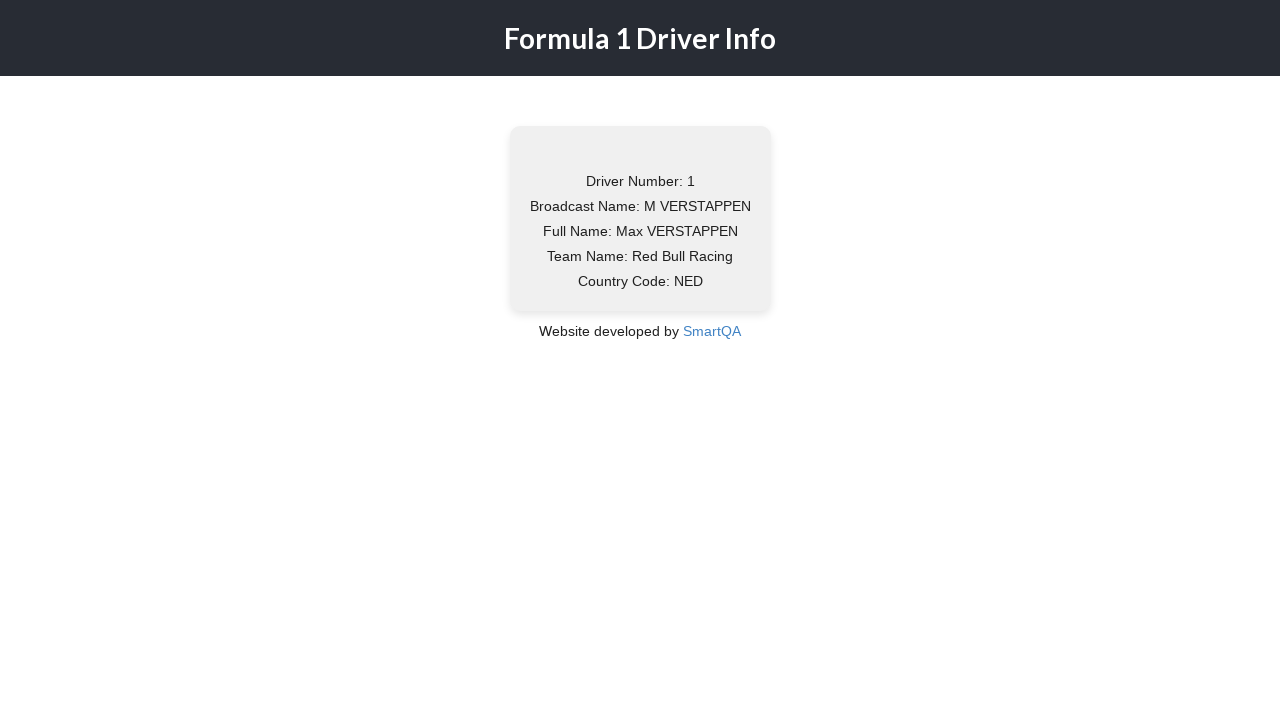

Verified driver name 'MAX VERSTAPPEN' is visible on page
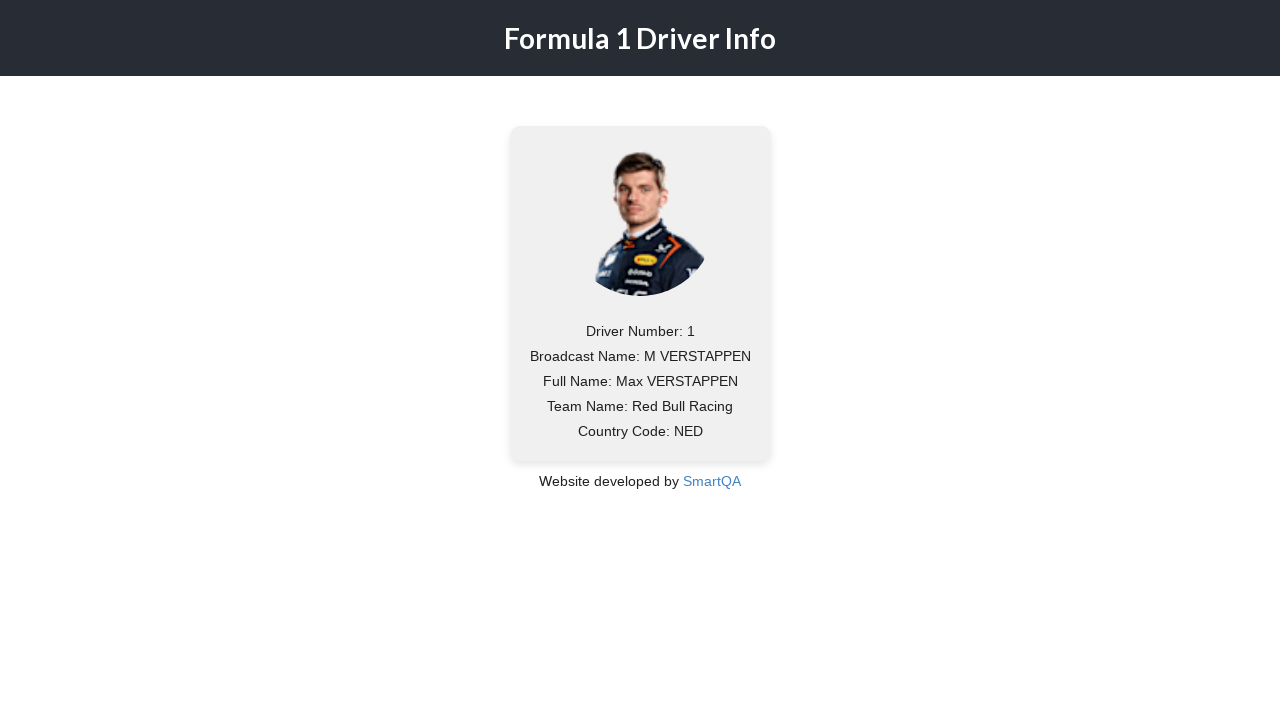

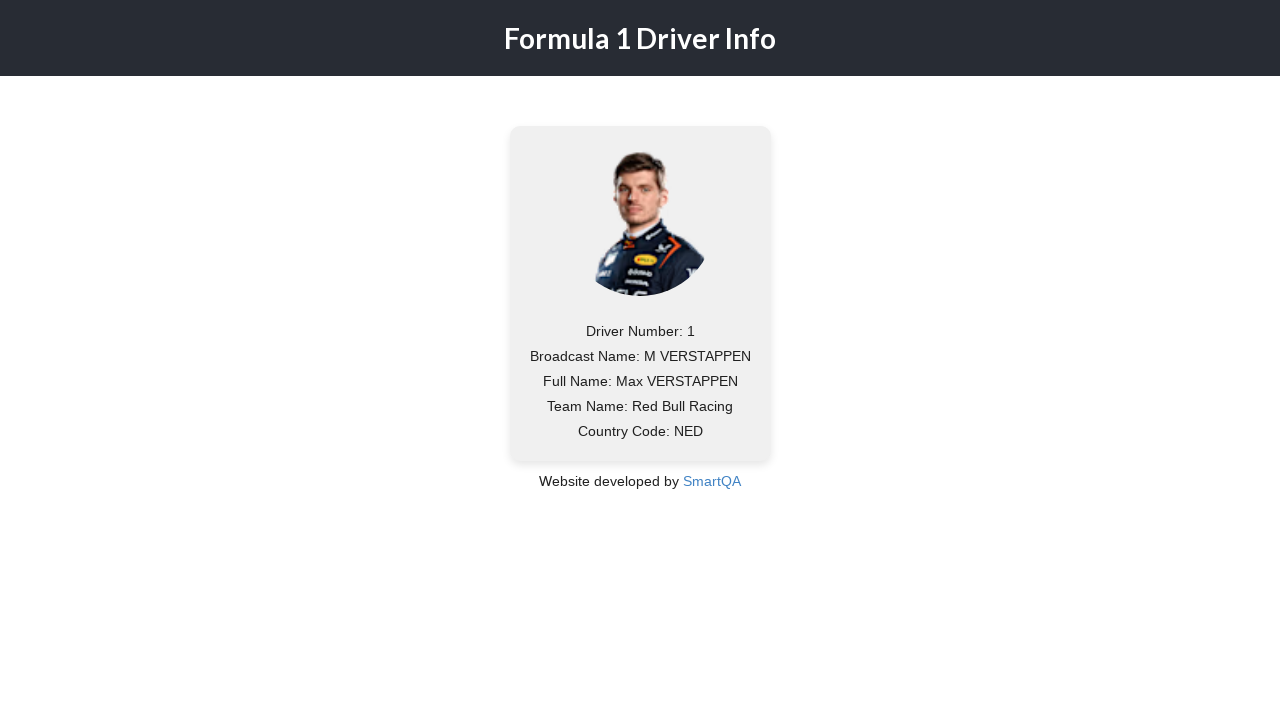